Verifies that all images on the homepage have non-empty alt attributes for accessibility.

Starting URL: https://replainow.com/

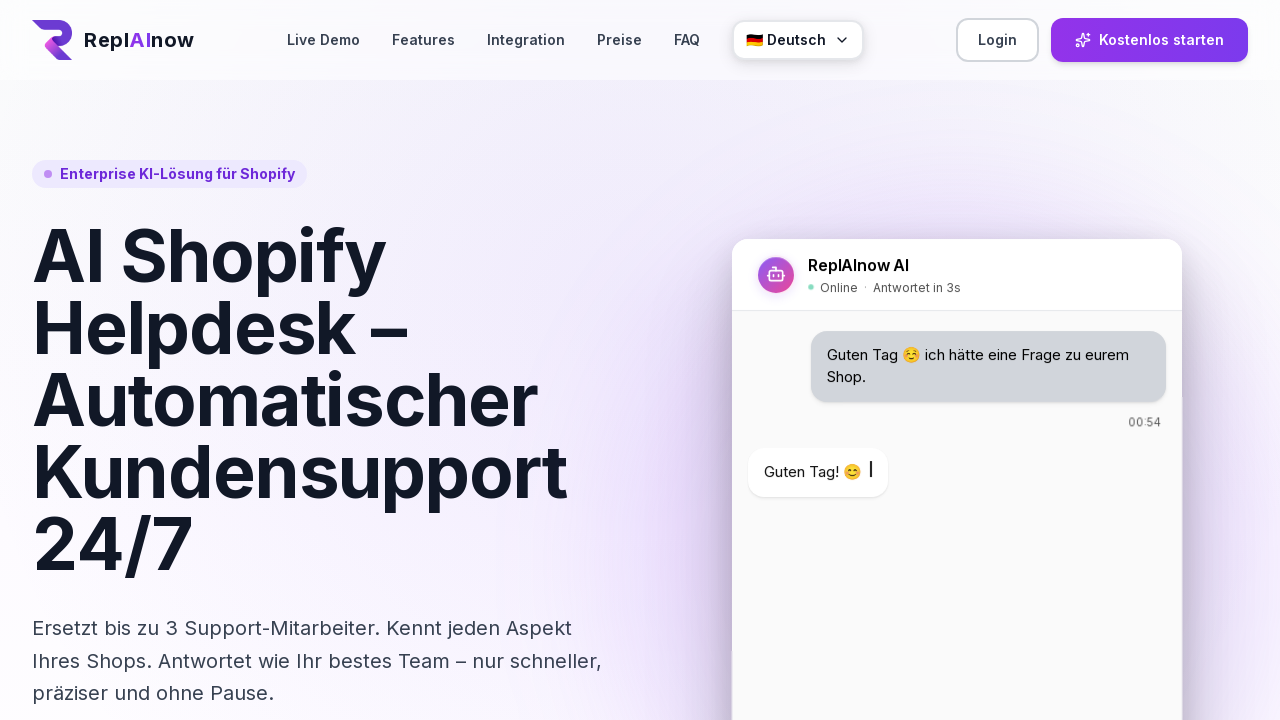

Waited for page to load (domcontentloaded)
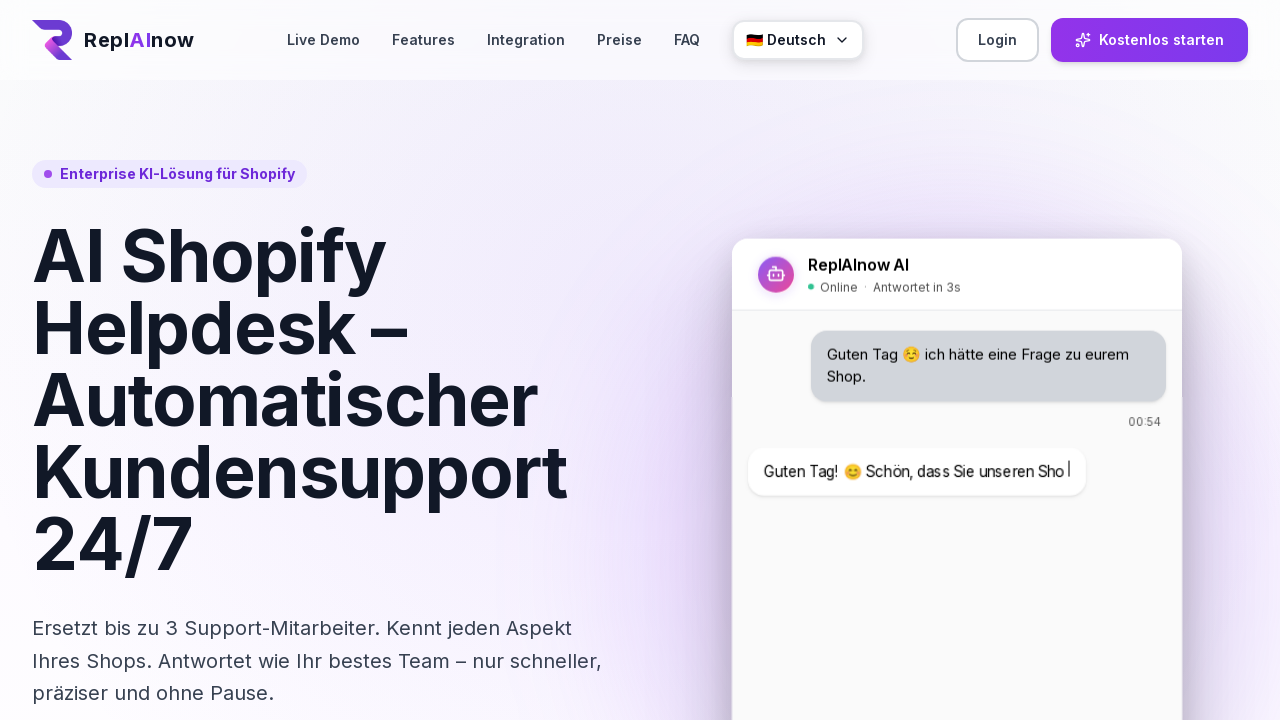

Located all image elements on the page
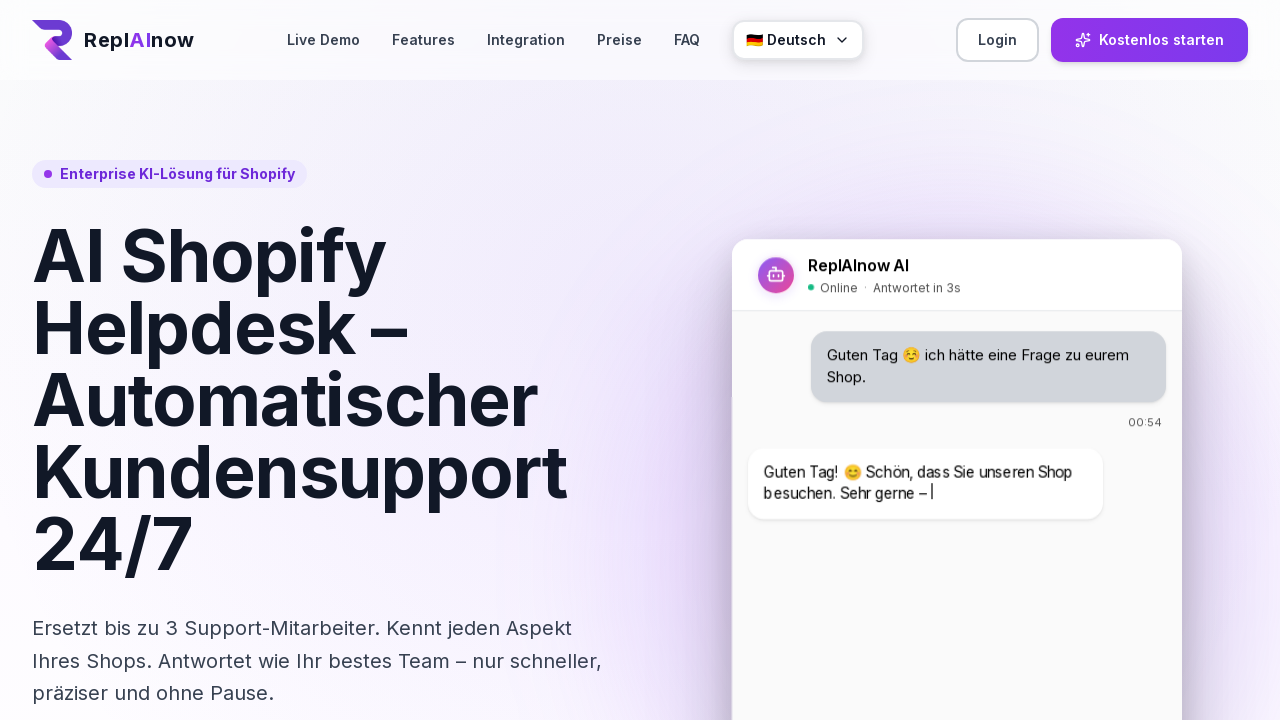

Retrieved alt attribute from image: 'ReplAInow Logo'
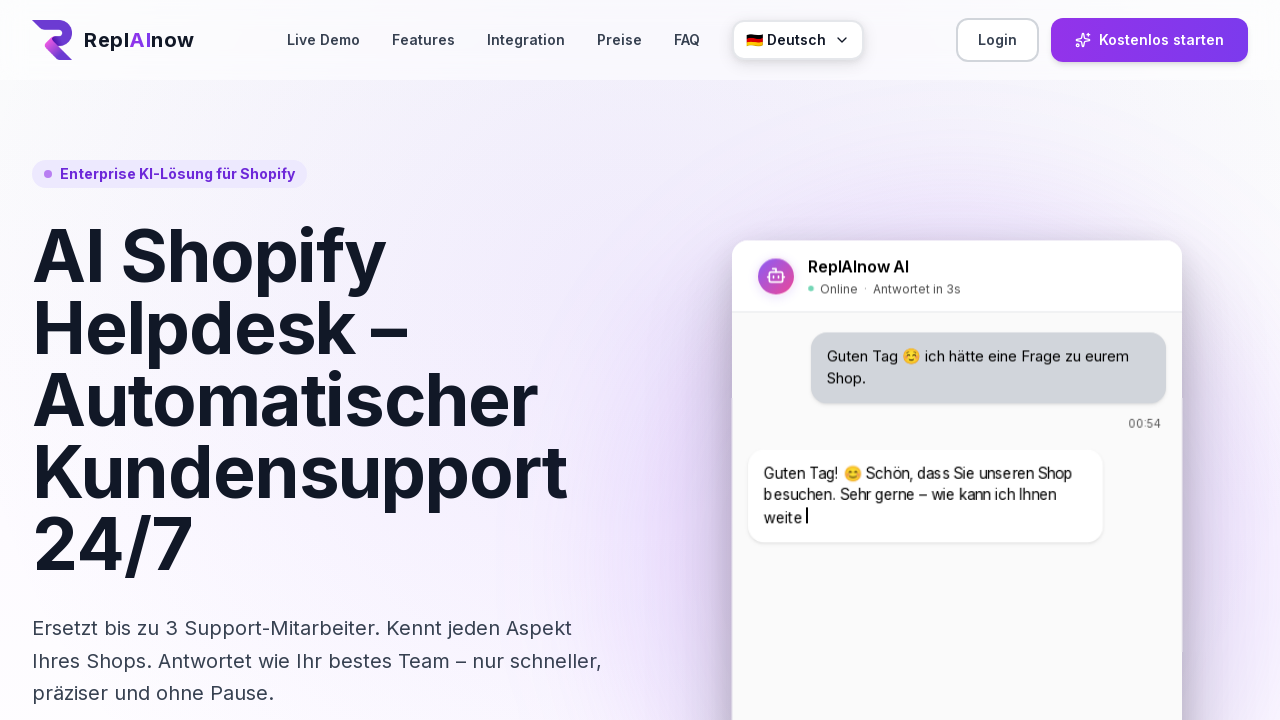

Verified that image has a non-empty alt attribute
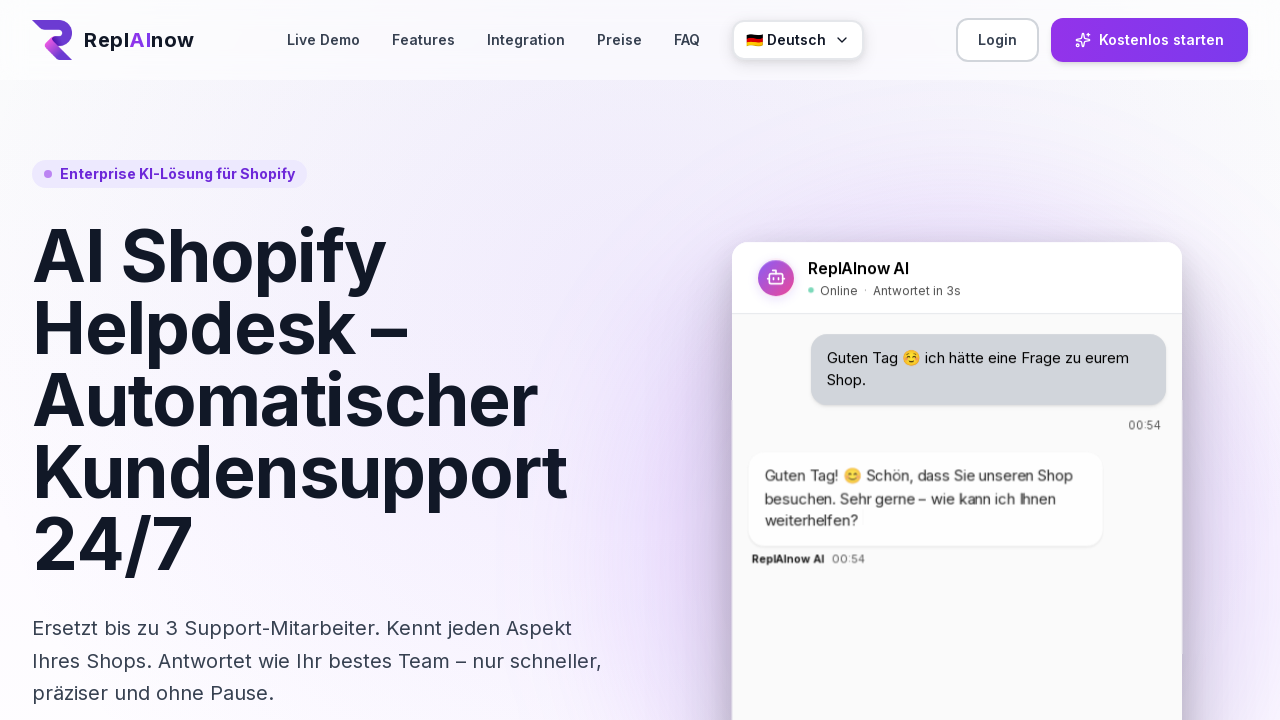

Retrieved alt attribute from image: 'ReplAInow Live Chat Widget'
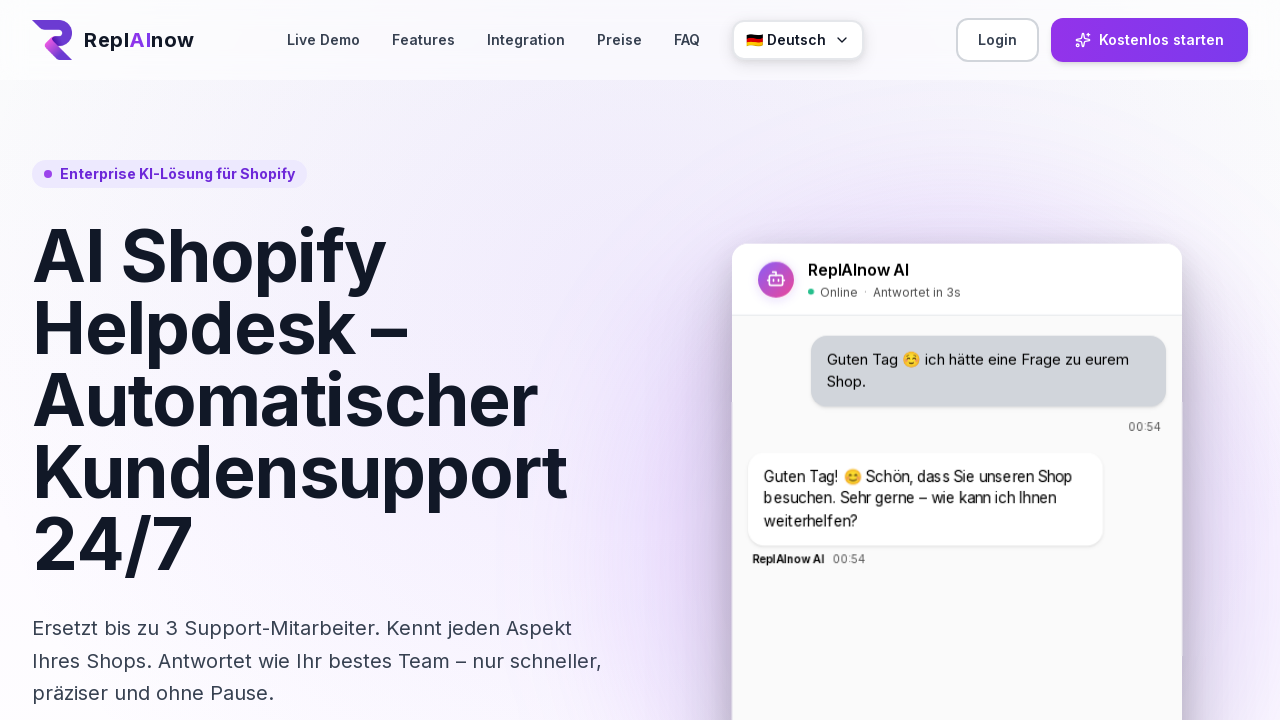

Verified that image has a non-empty alt attribute
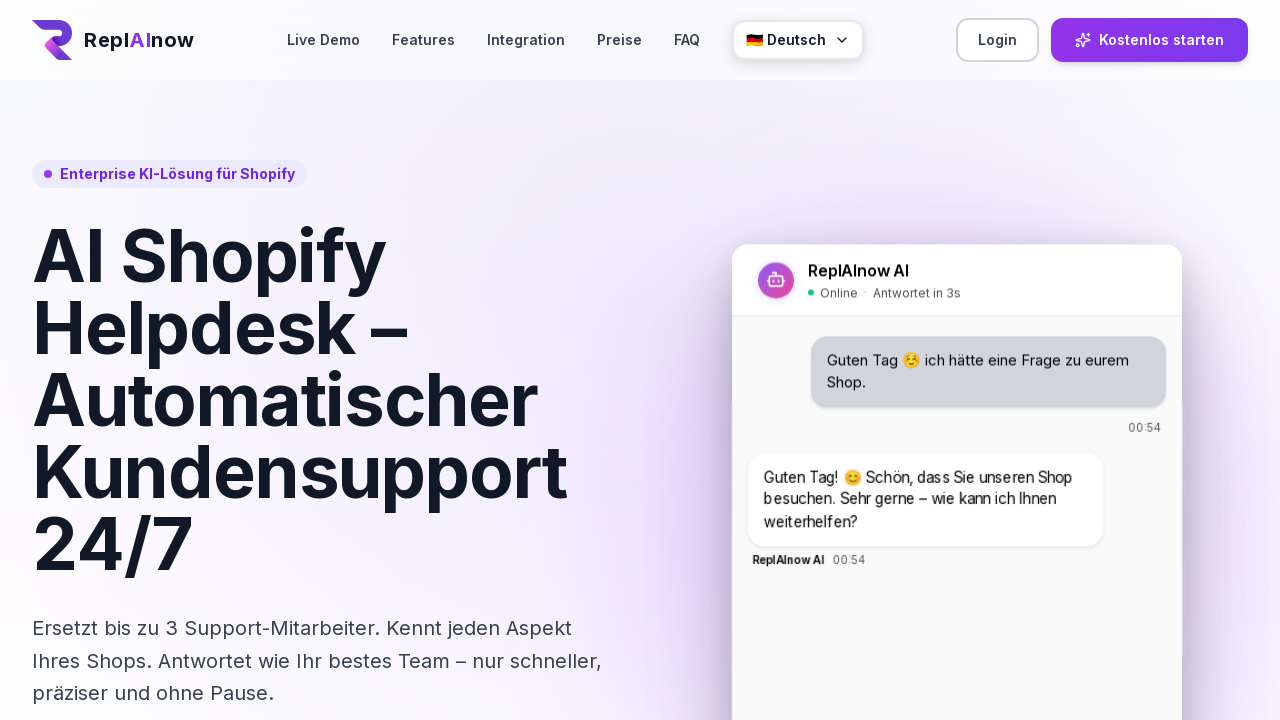

Retrieved alt attribute from image: 'Lisa Hoffmann'
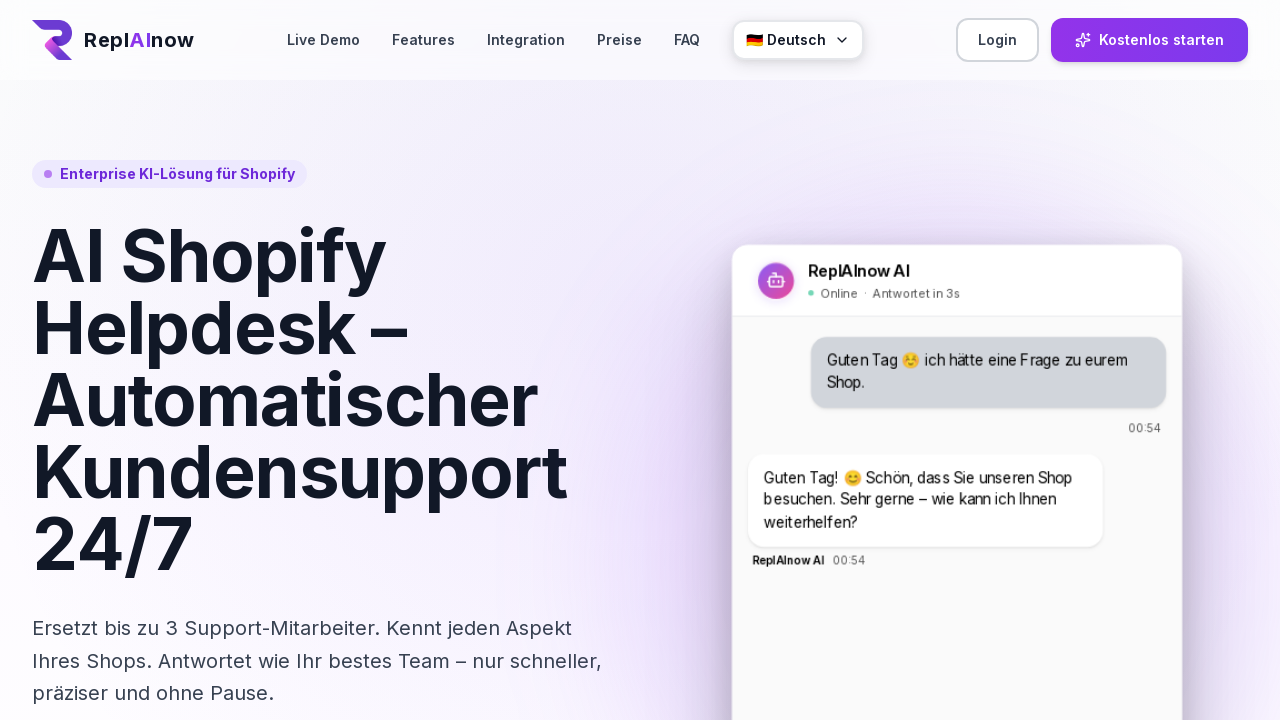

Verified that image has a non-empty alt attribute
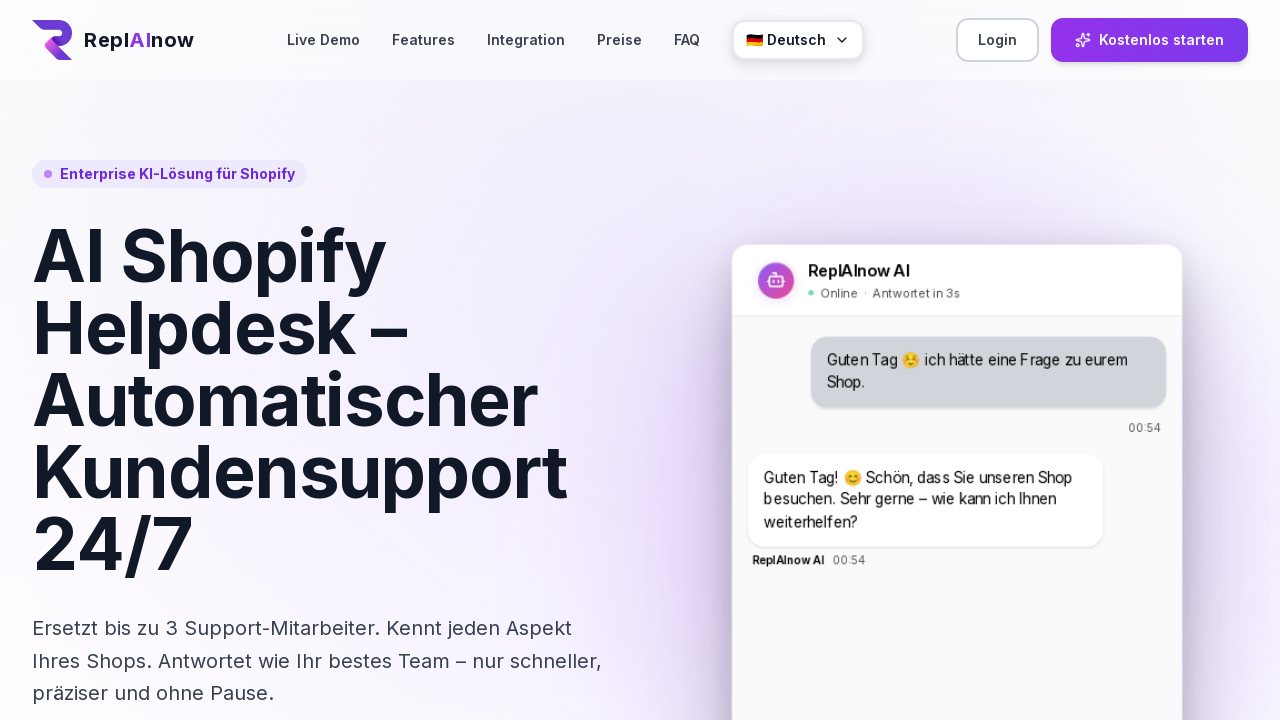

Retrieved alt attribute from image: 'Michael Weber'
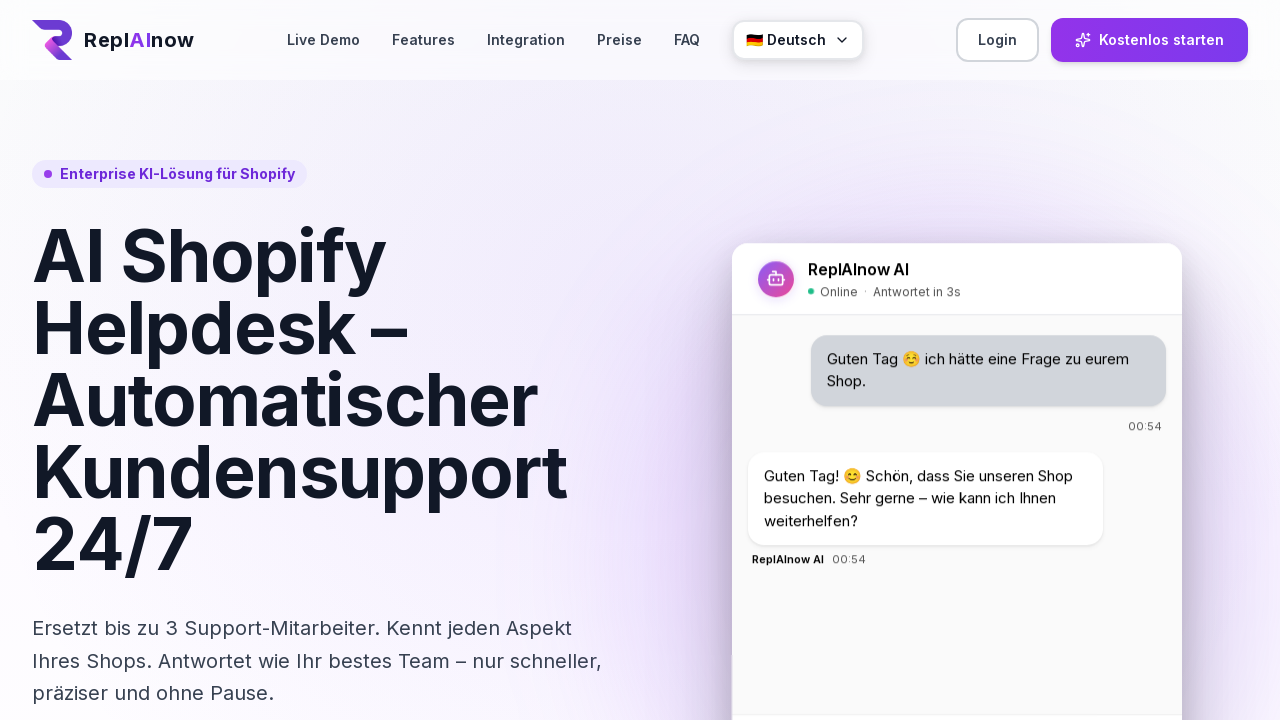

Verified that image has a non-empty alt attribute
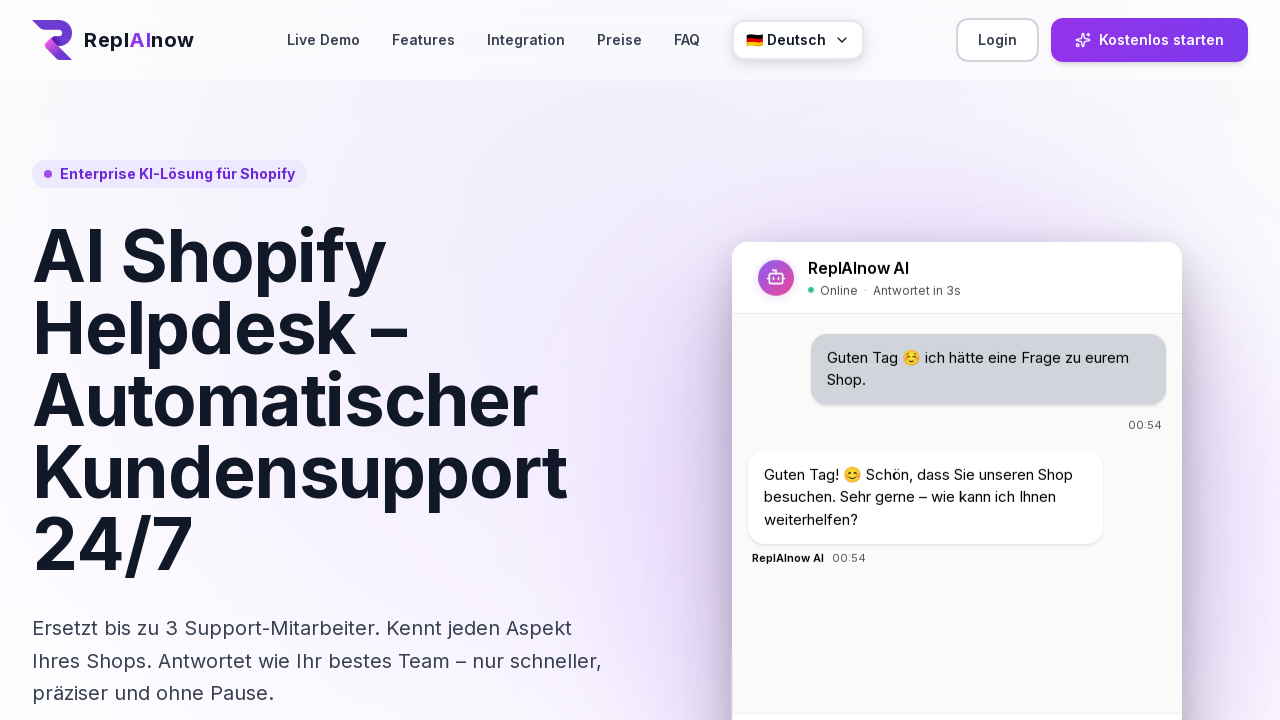

Retrieved alt attribute from image: 'Sarah Klein'
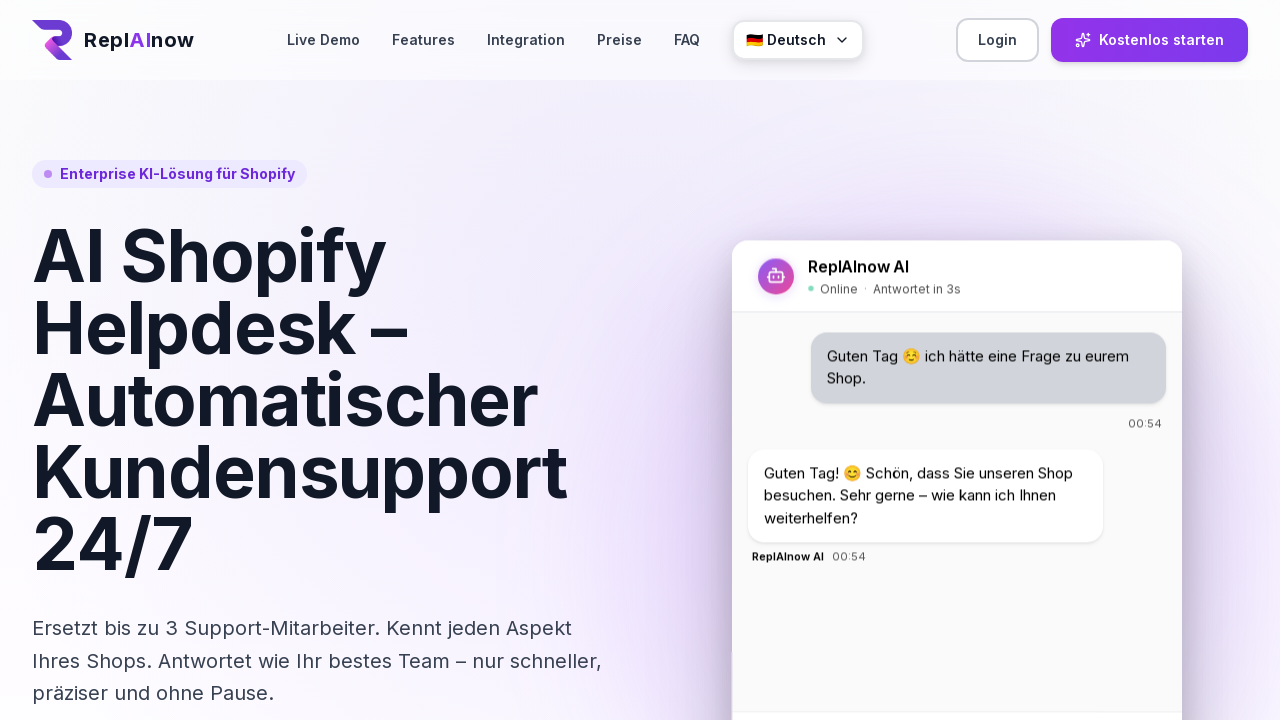

Verified that image has a non-empty alt attribute
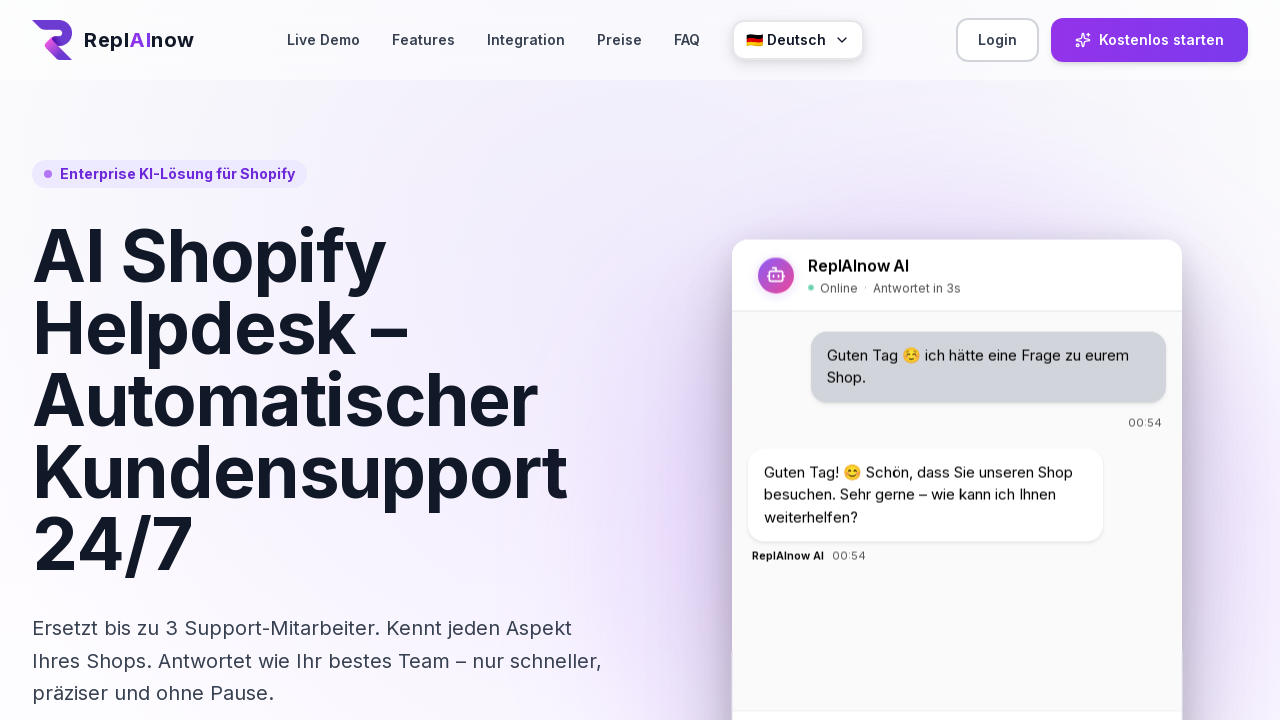

Retrieved alt attribute from image: 'Thomas Richter'
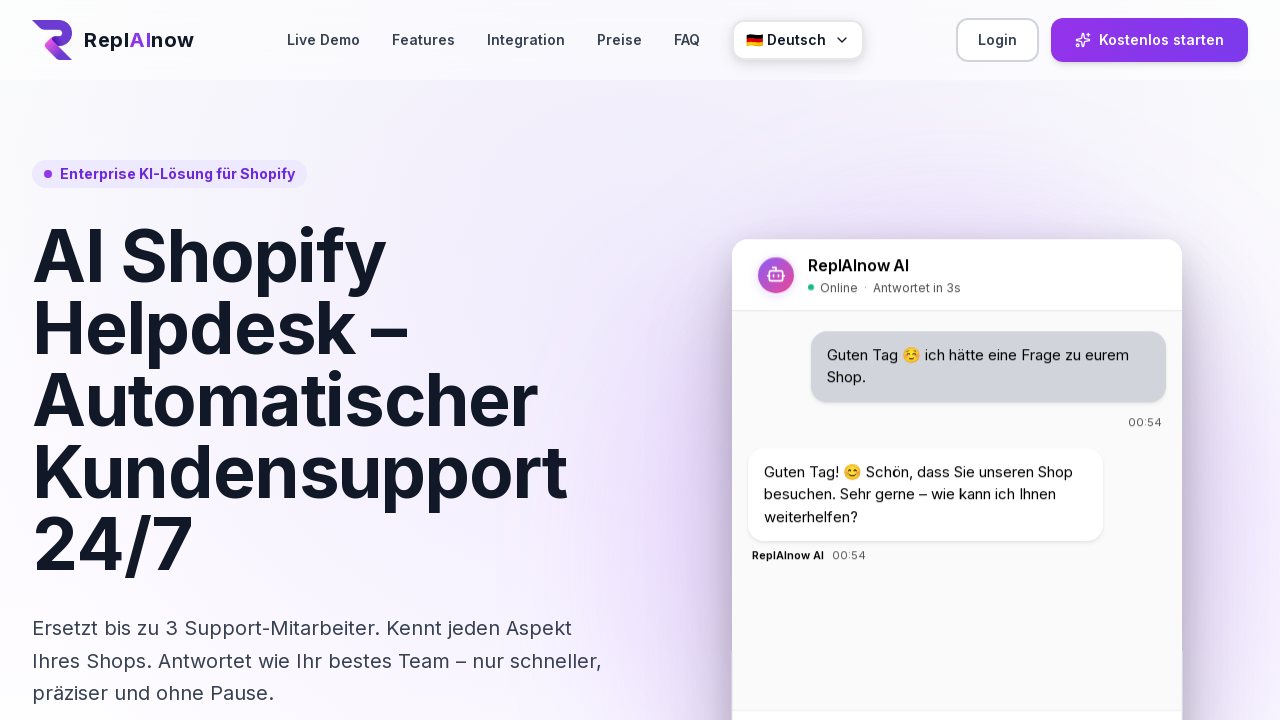

Verified that image has a non-empty alt attribute
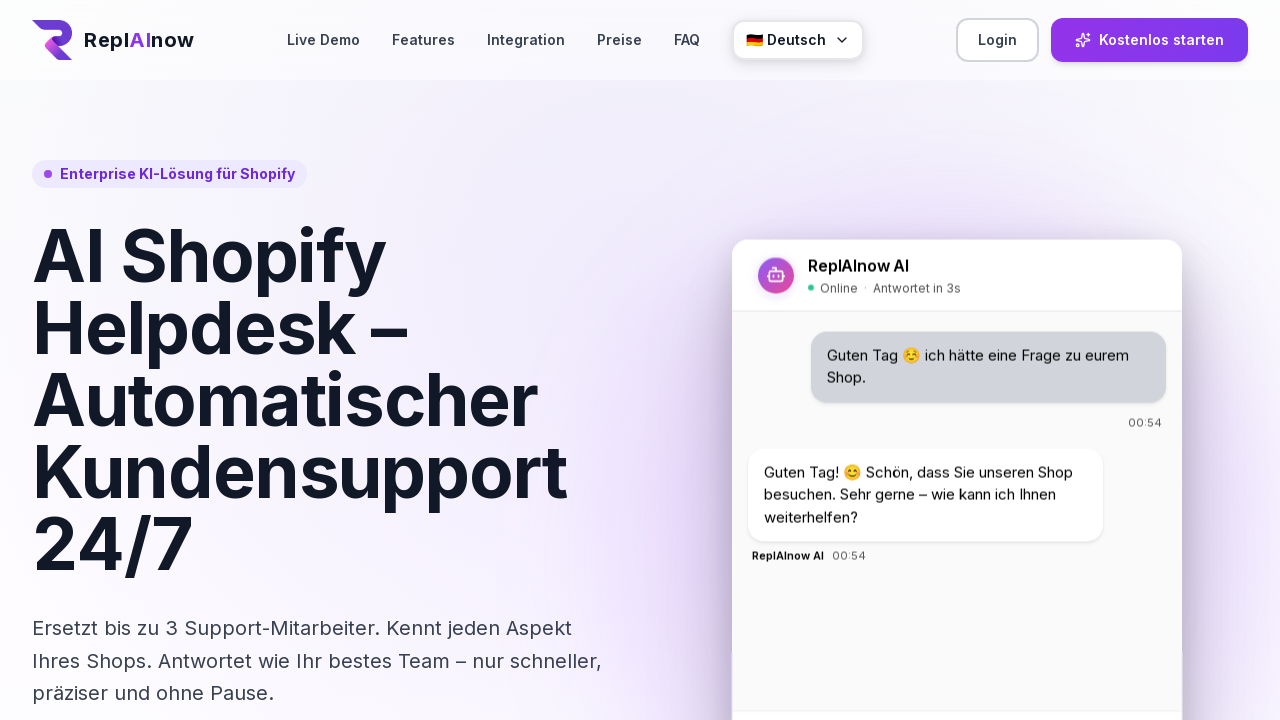

Retrieved alt attribute from image: 'Anna Schneider'
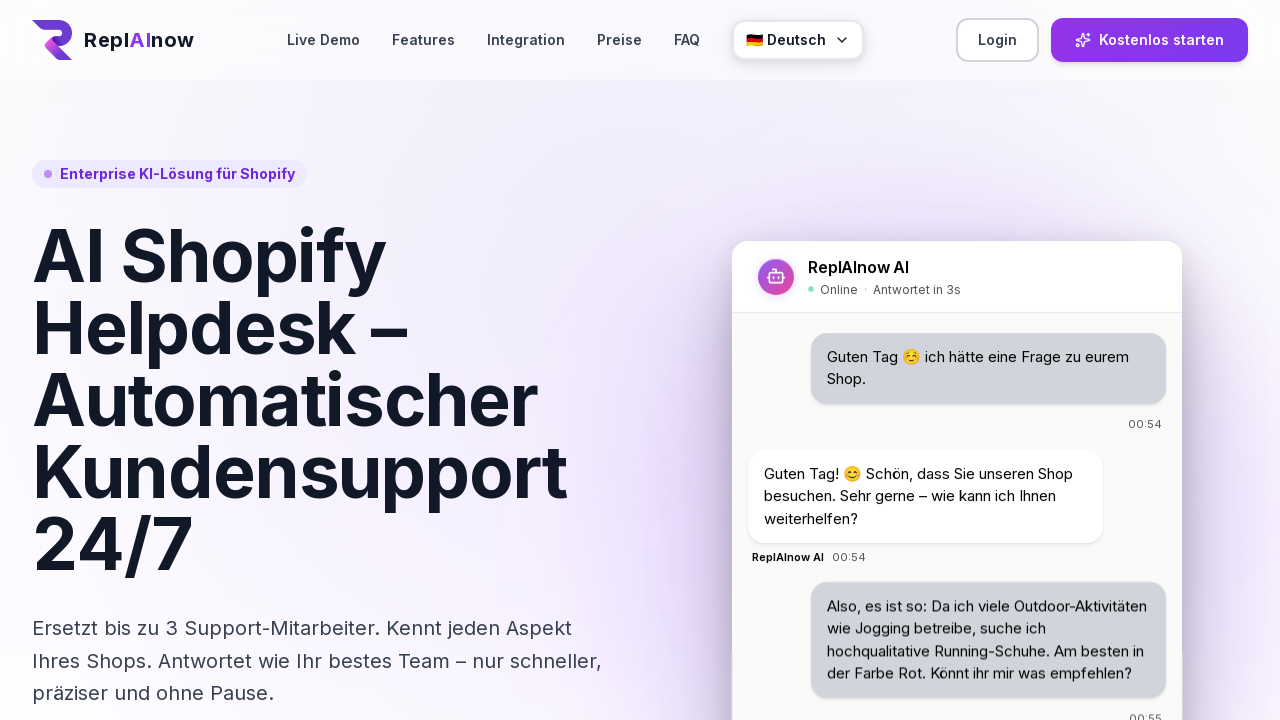

Verified that image has a non-empty alt attribute
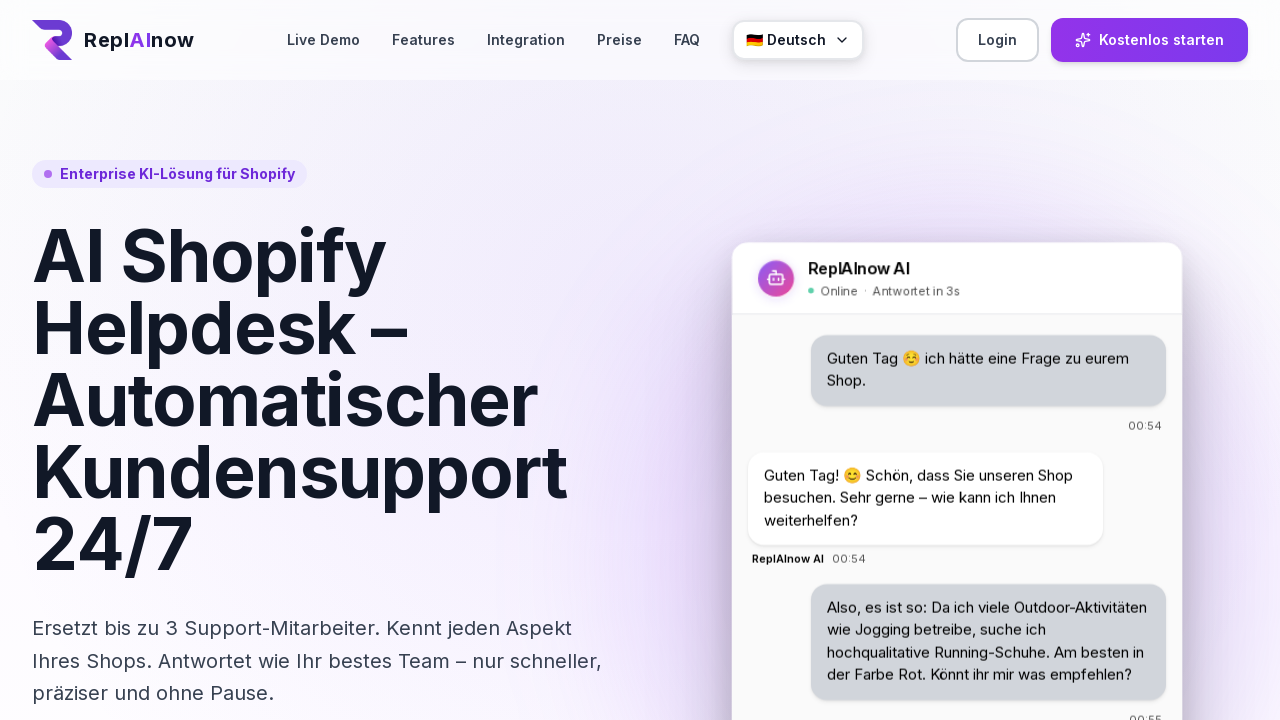

Retrieved alt attribute from image: 'Marco Becker'
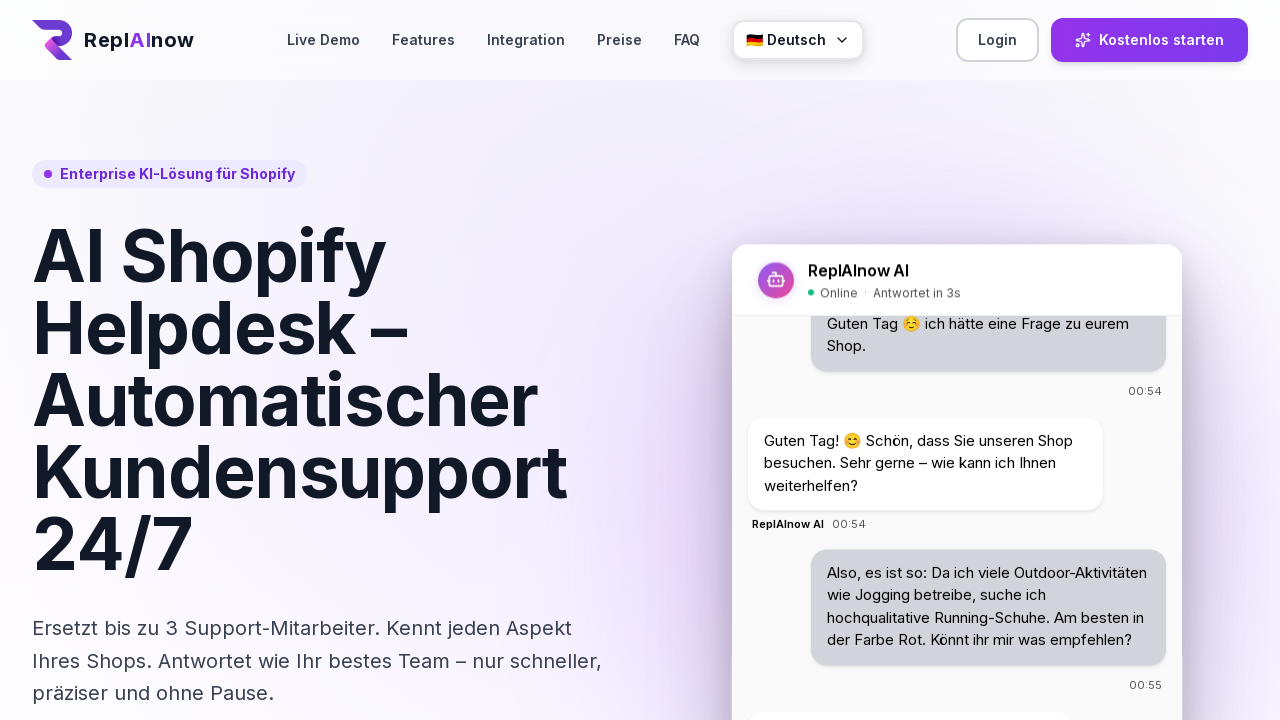

Verified that image has a non-empty alt attribute
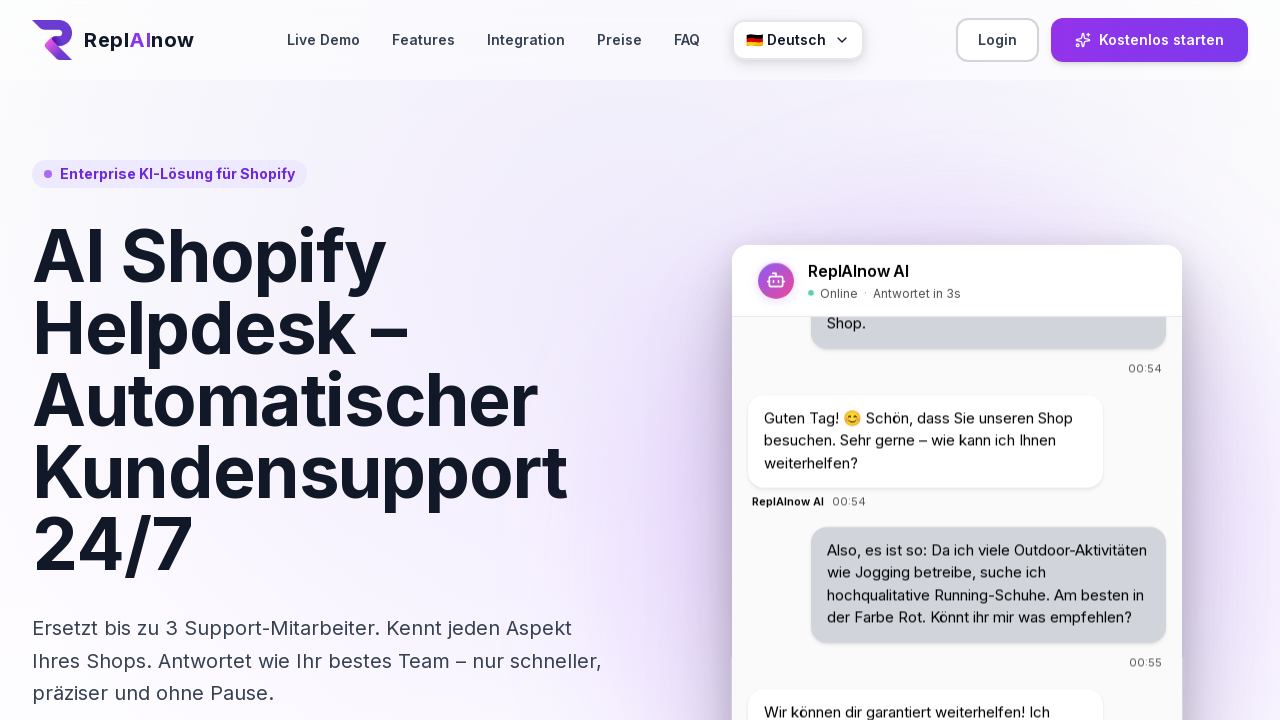

Retrieved alt attribute from image: 'ReplAInow Logo'
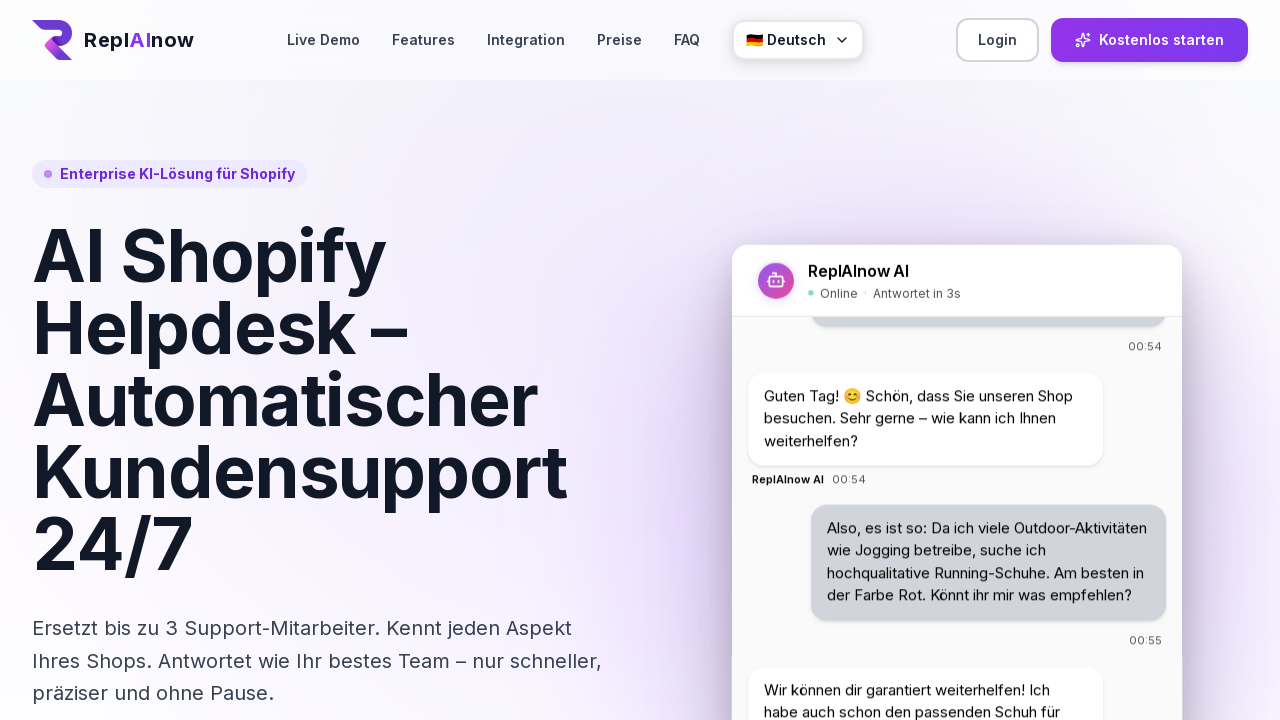

Verified that image has a non-empty alt attribute
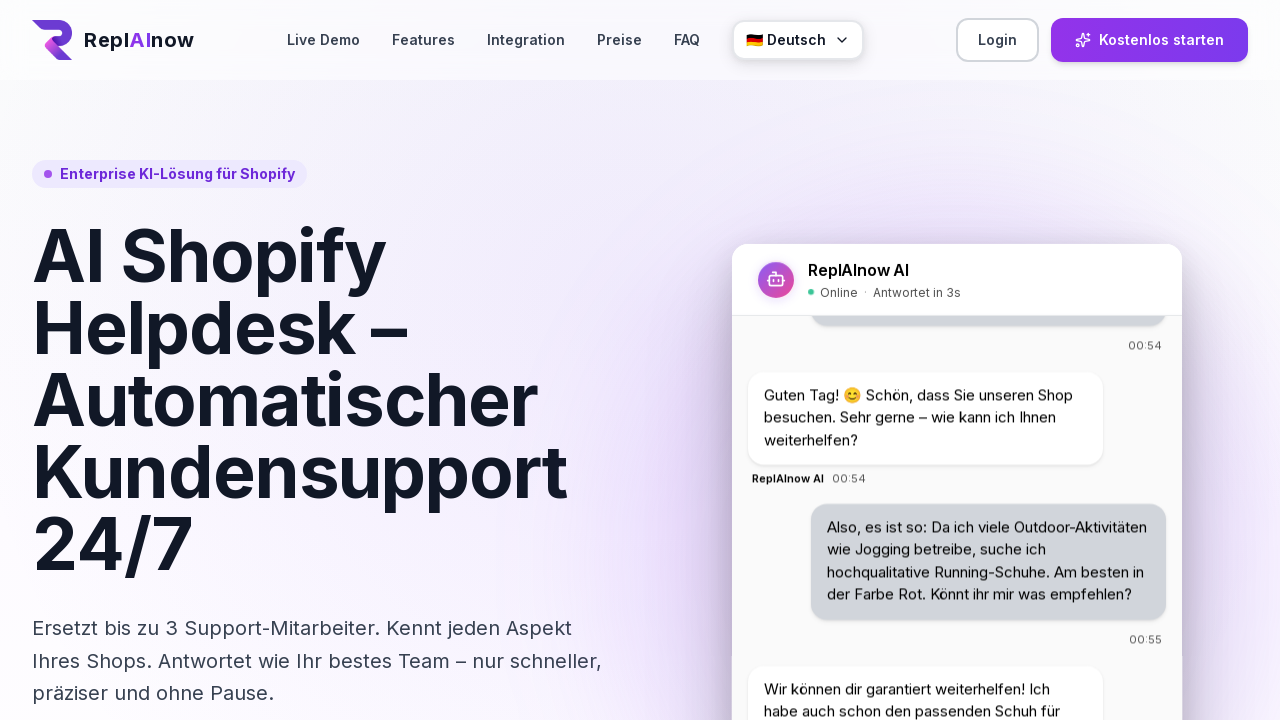

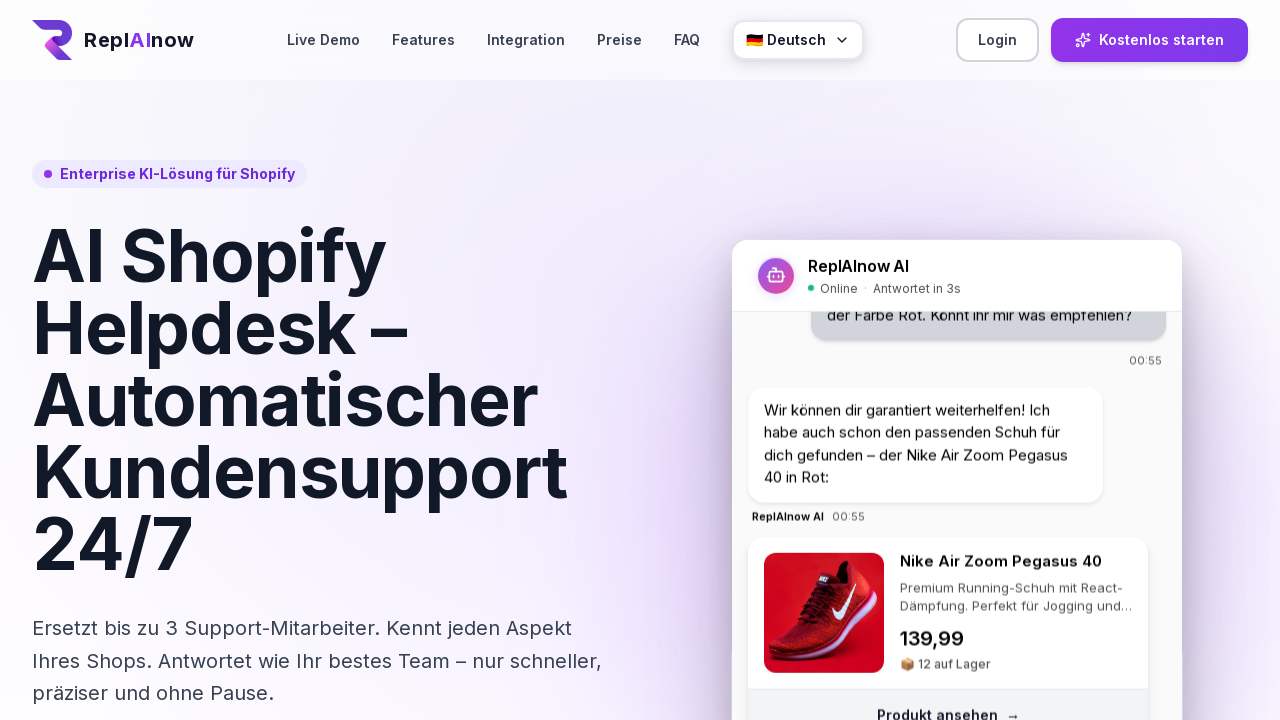